Tests scrollIntoView command by scrolling to the footer element of the webpage

Starting URL: http://omayo.blogspot.com/

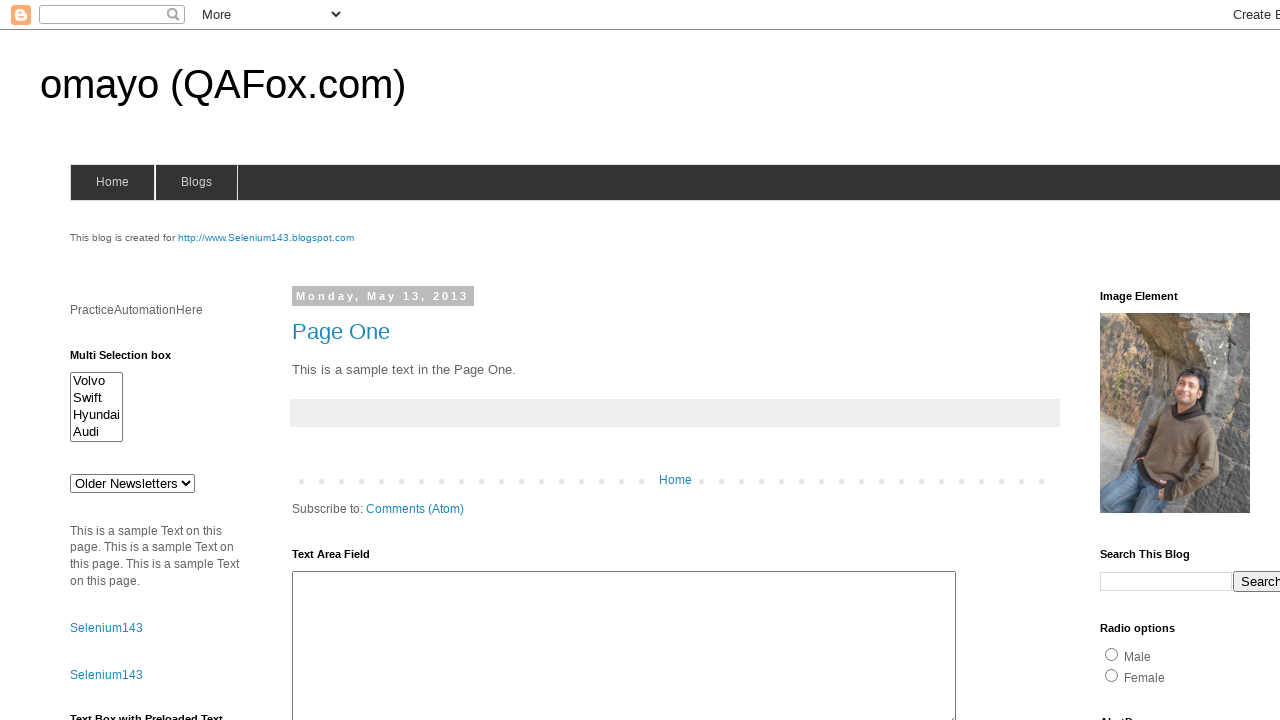

Located footer element with class 'footer-cap-top'
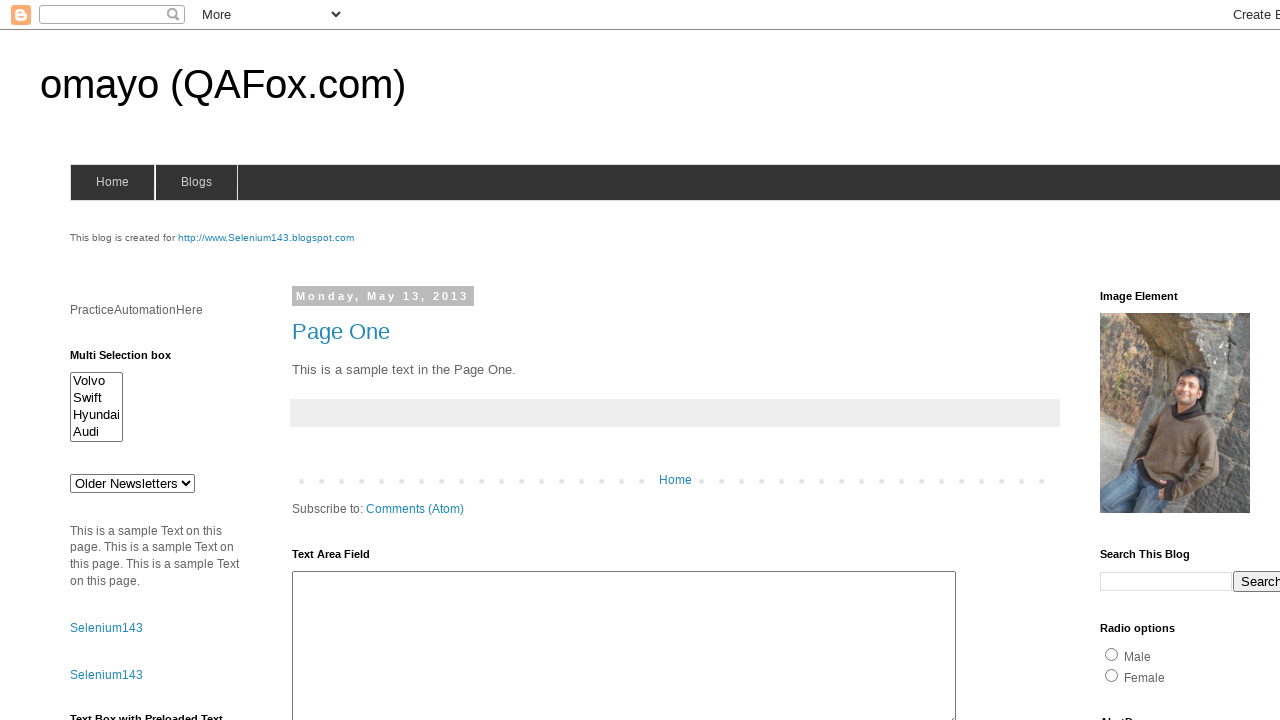

Scrolled footer element into view
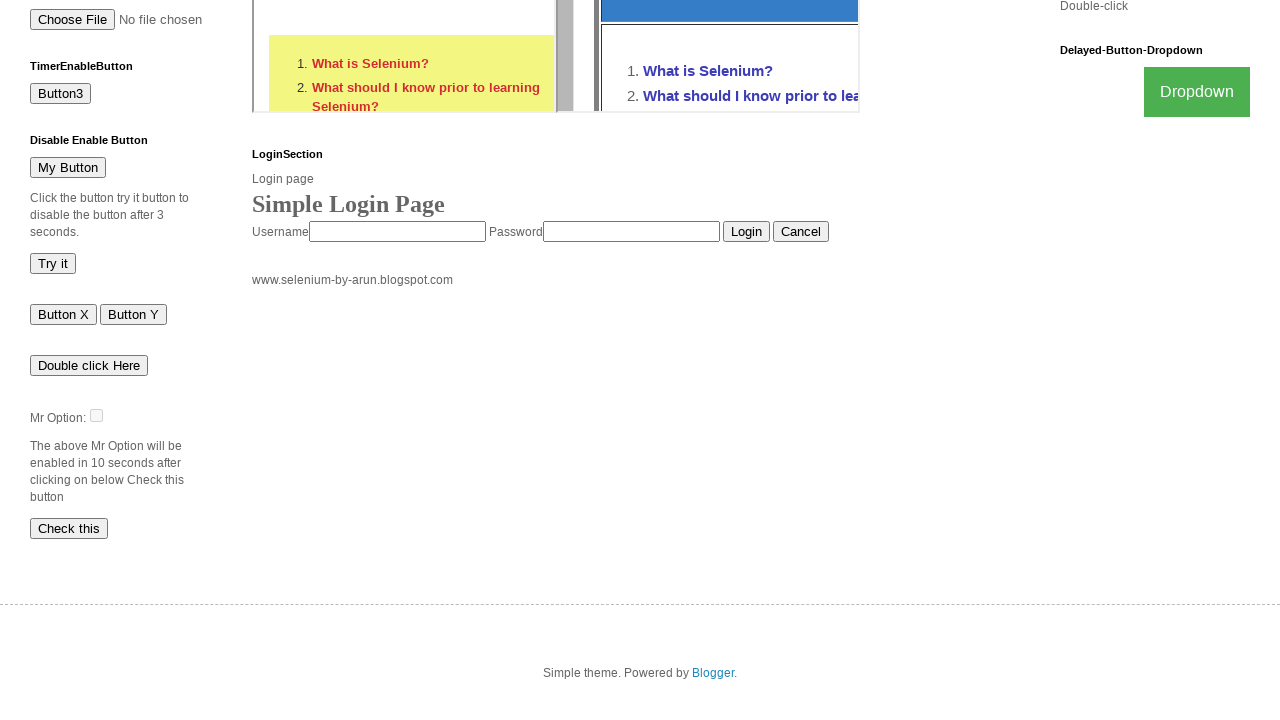

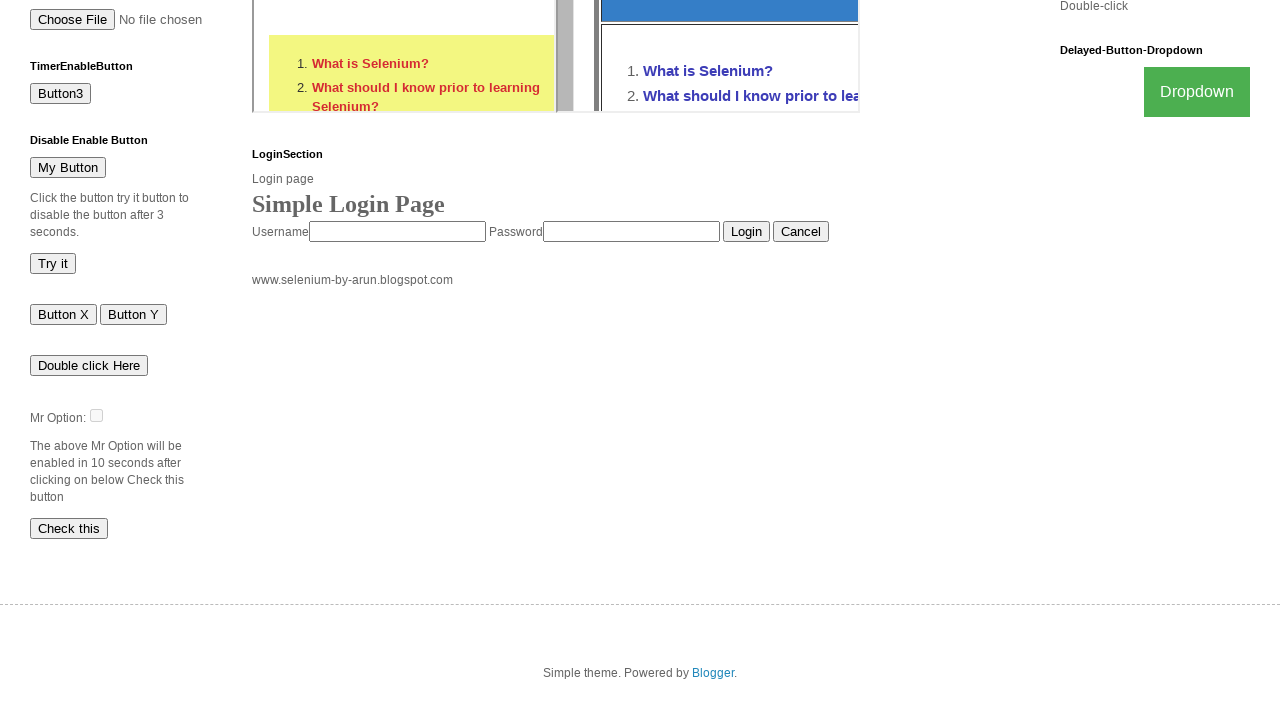